Tests various UI controls on a form page including dropdown selection, radio buttons, checkboxes, and link attributes

Starting URL: https://rahulshettyacademy.com/loginpagePractise/

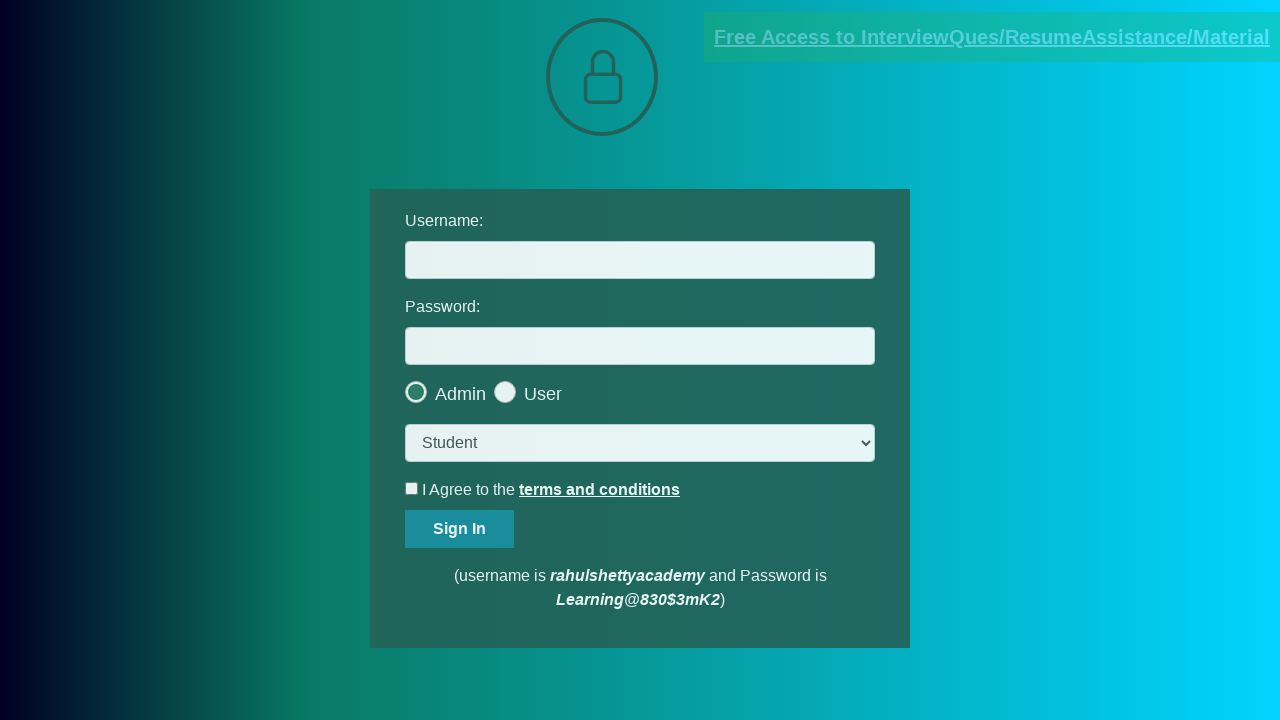

Selected 'consult' option from dropdown on select.form-control
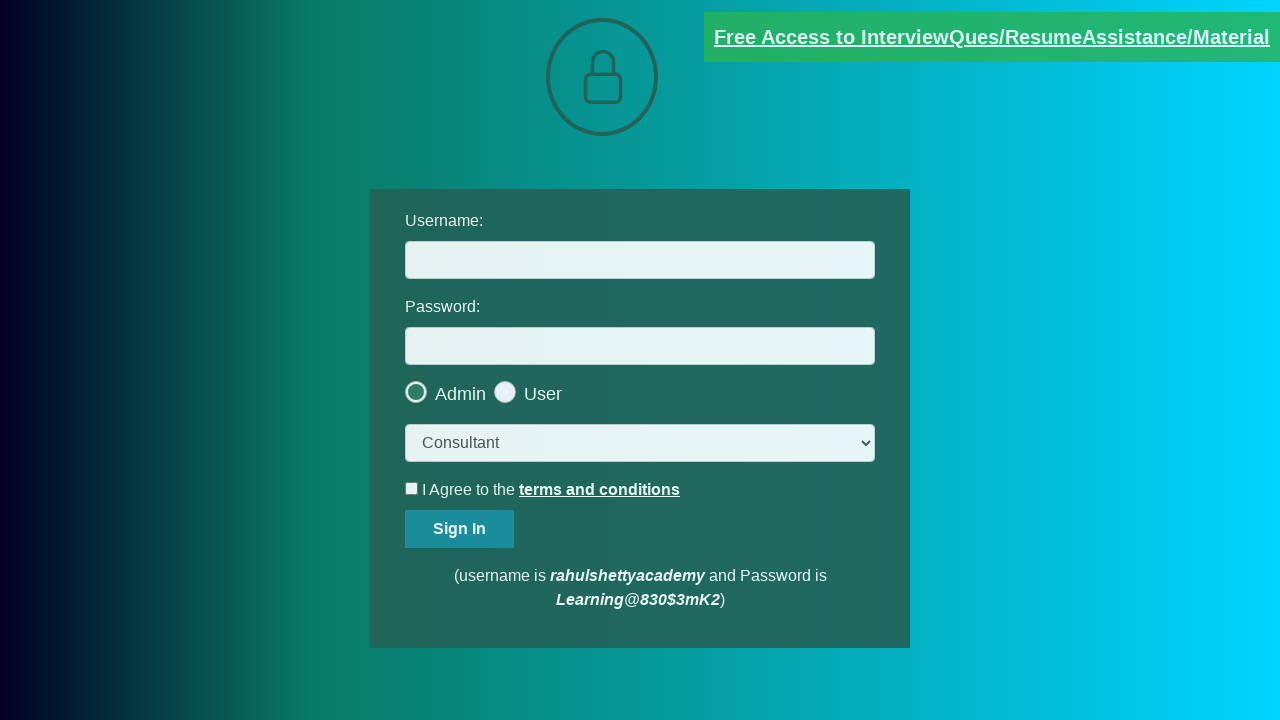

Clicked the last radio button at (543, 394) on .radiotextsty >> nth=-1
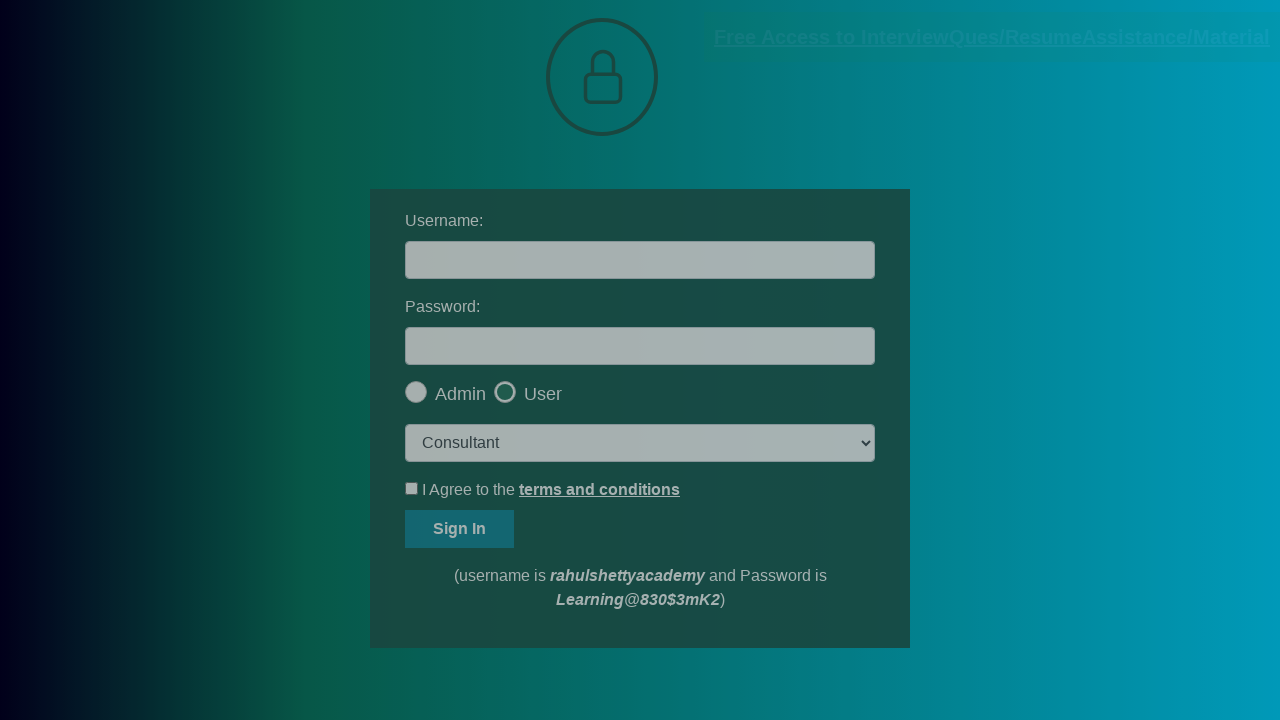

Clicked okay button on modal at (698, 144) on #okayBtn
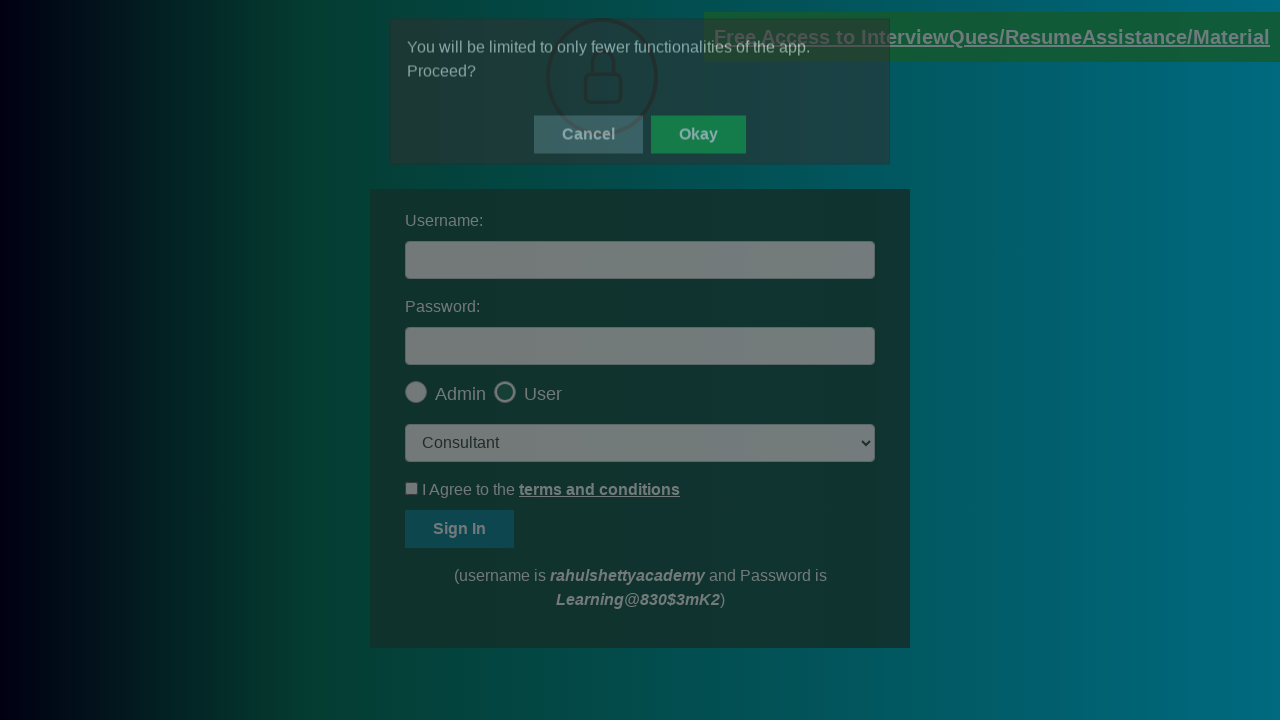

Verified the last radio button is checked
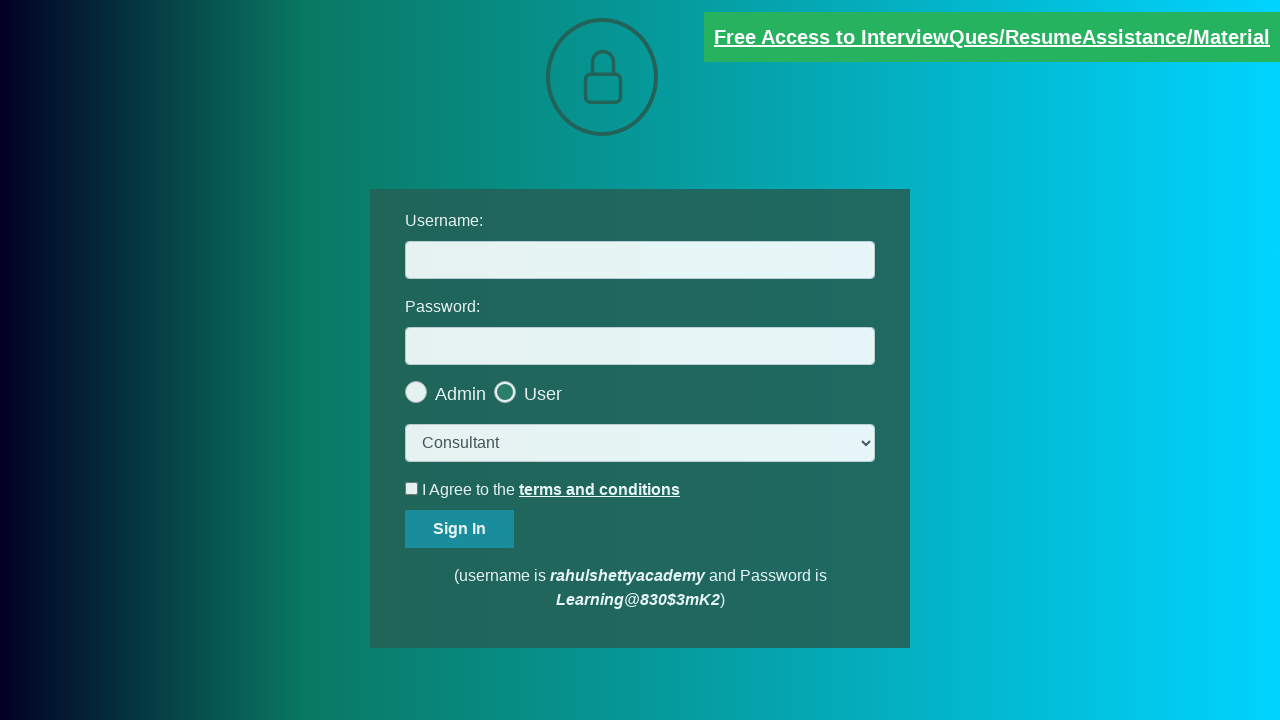

Clicked the terms checkbox at (412, 488) on #terms
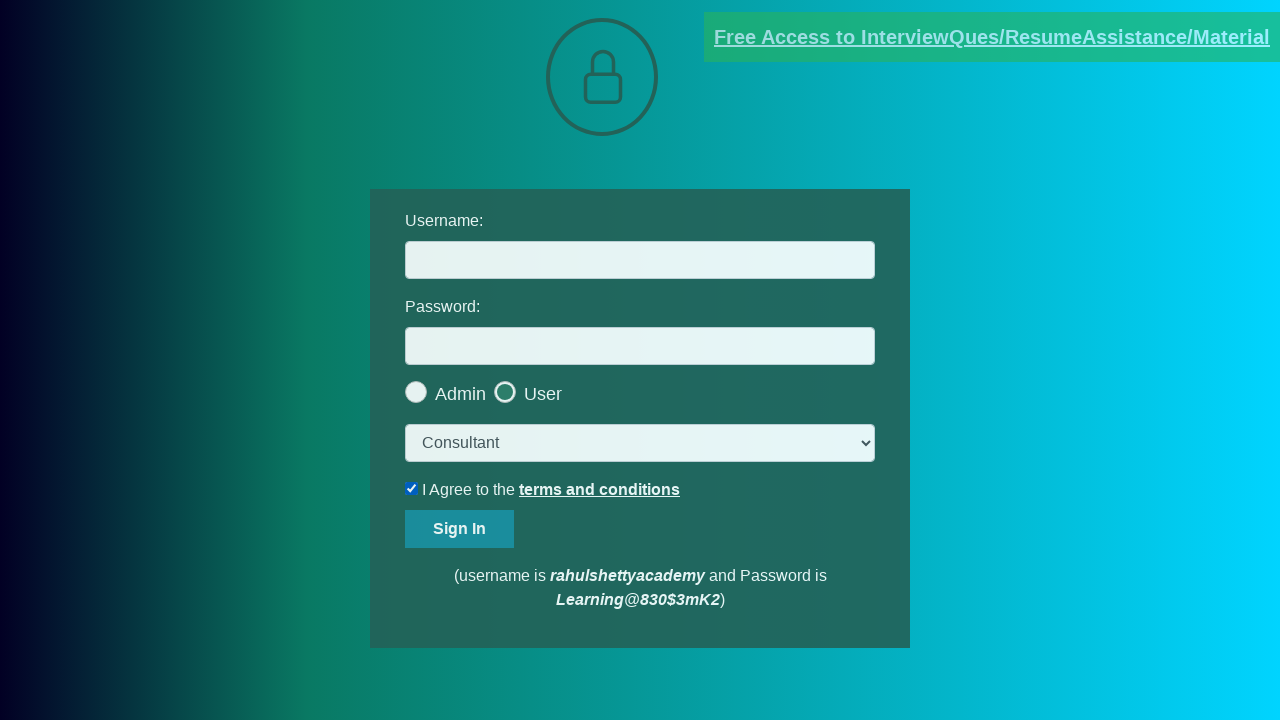

Verified the terms checkbox is checked
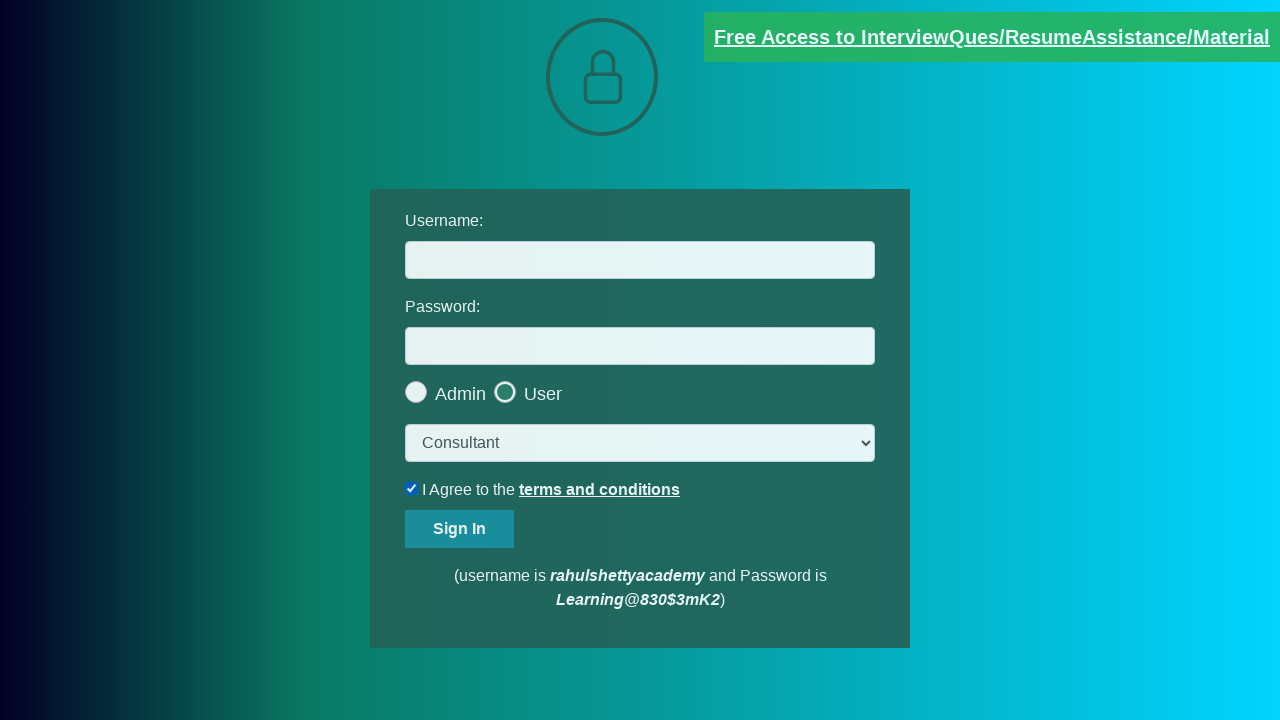

Unchecked the terms checkbox at (412, 488) on #terms
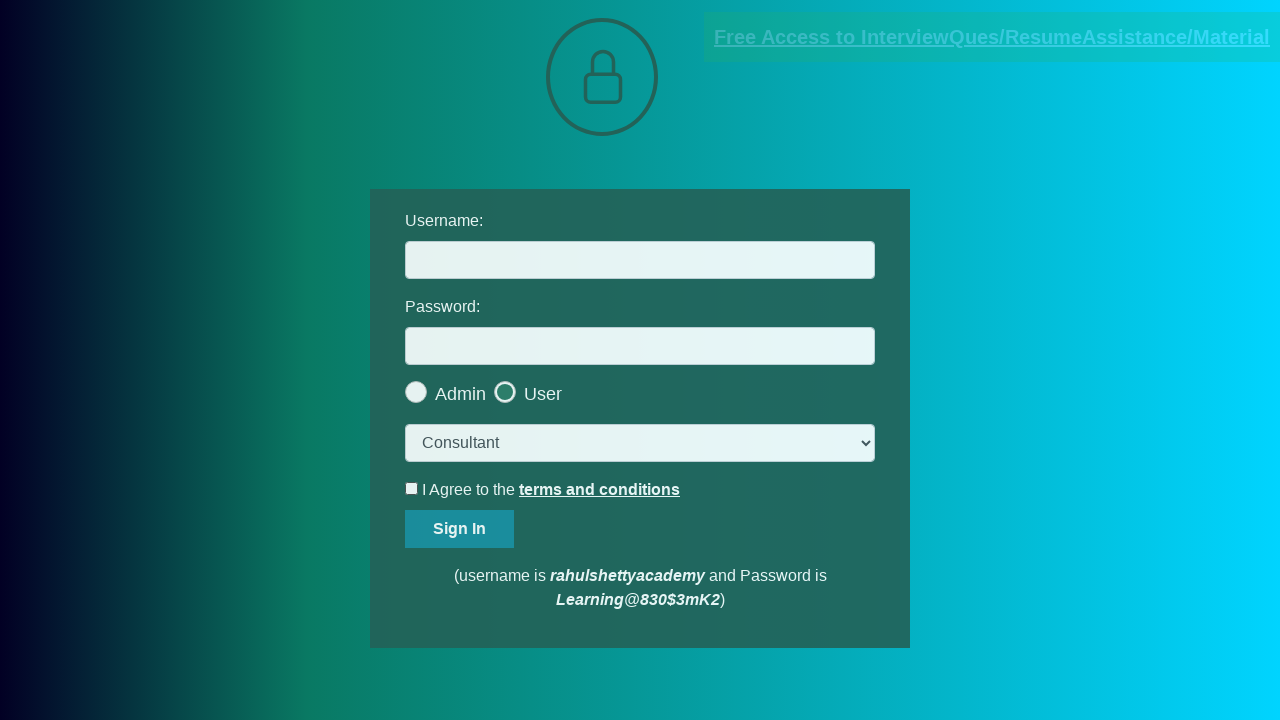

Verified the terms checkbox is unchecked
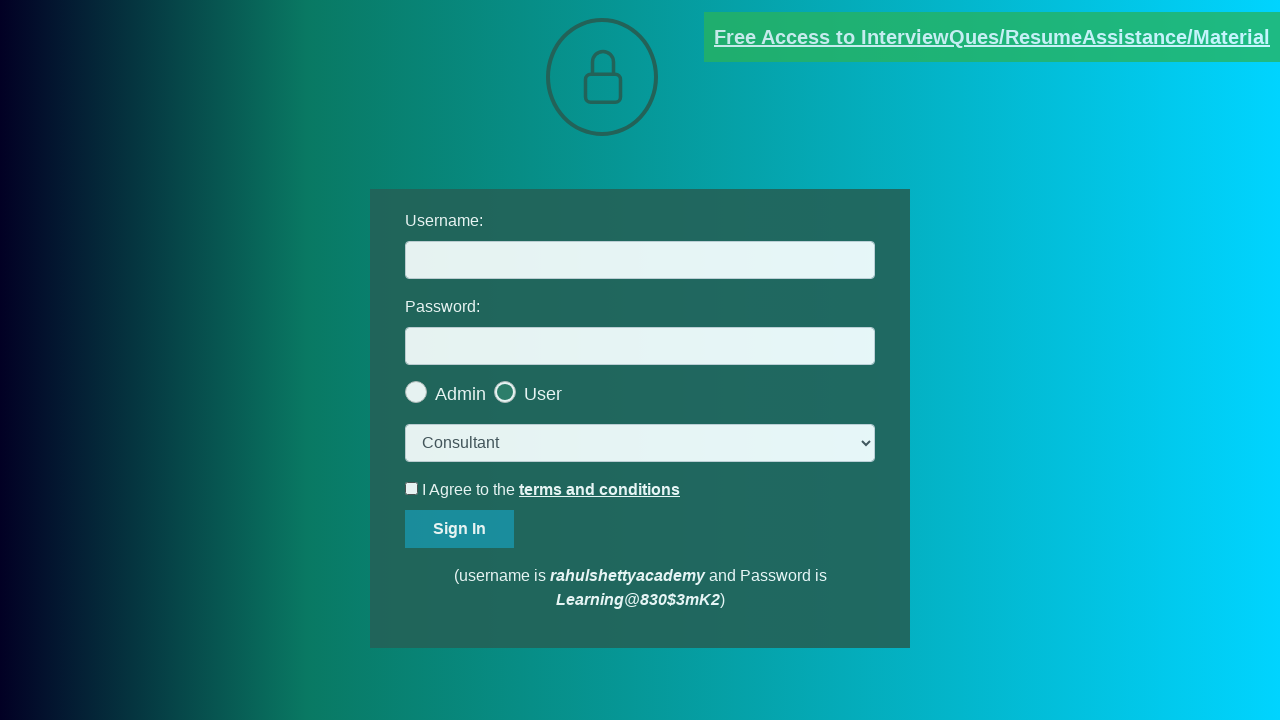

Verified document link has 'blinkingText' class attribute
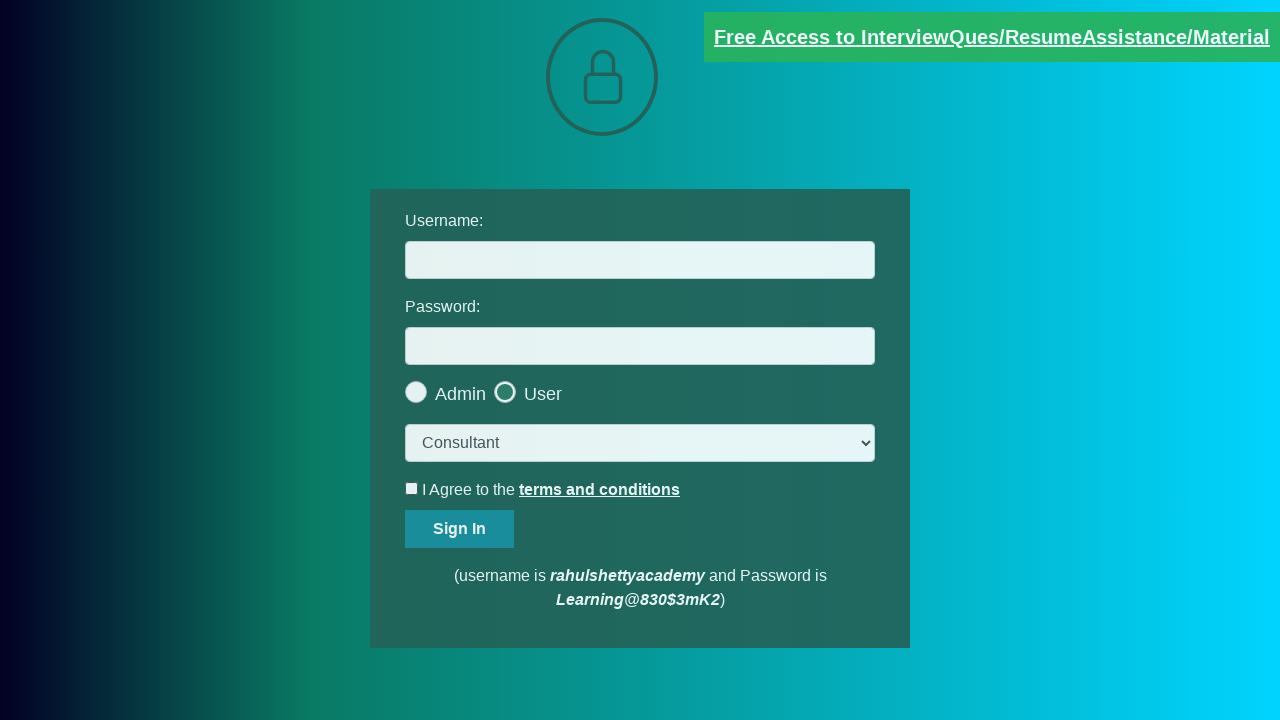

Clicked the document request link at (992, 37) on [href*='documents-request']
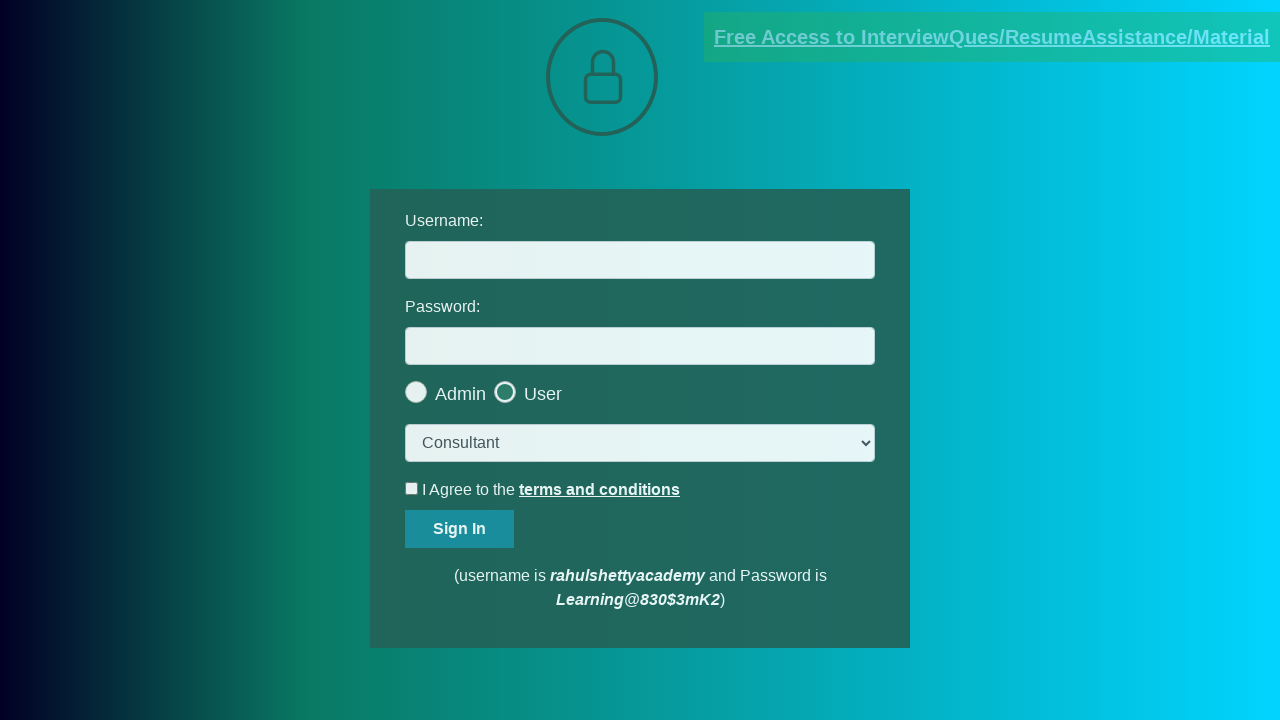

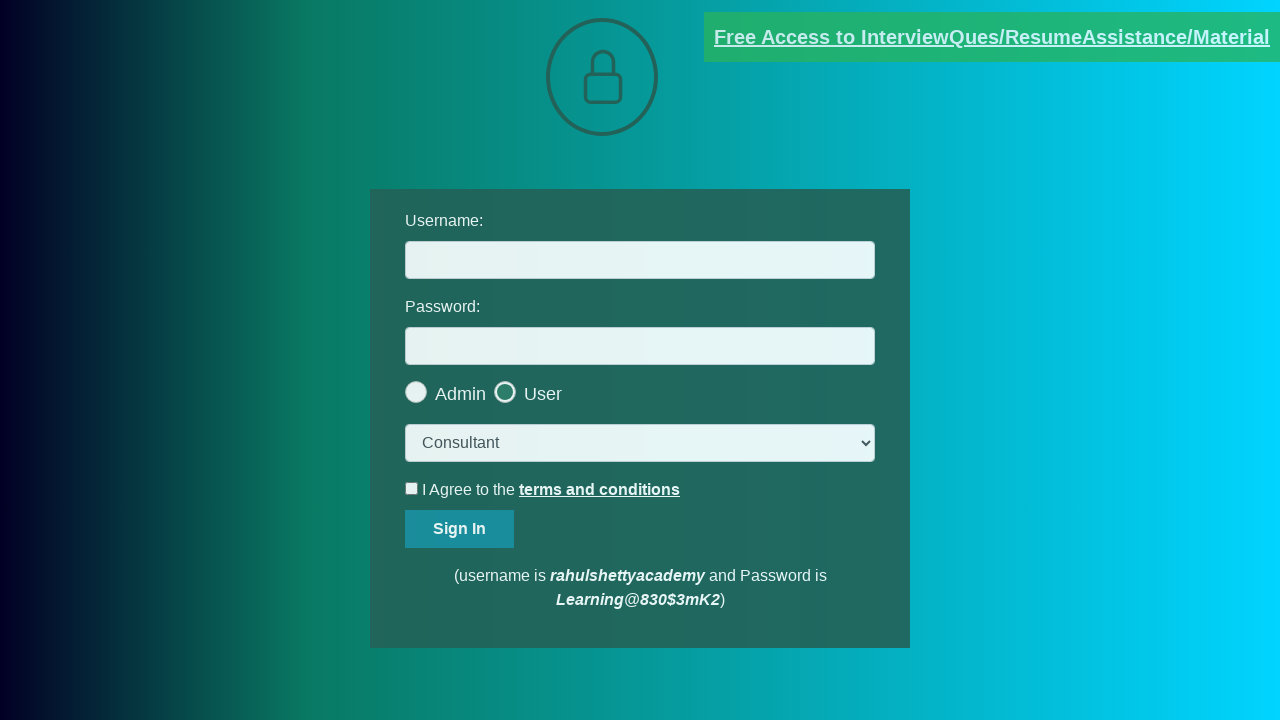